Navigates through the Swarthmore course catalog by clicking on a department and verifying that course listings with the acalog-course class are displayed.

Starting URL: https://catalog.swarthmore.edu/content.php?catoid=7&navoid=194

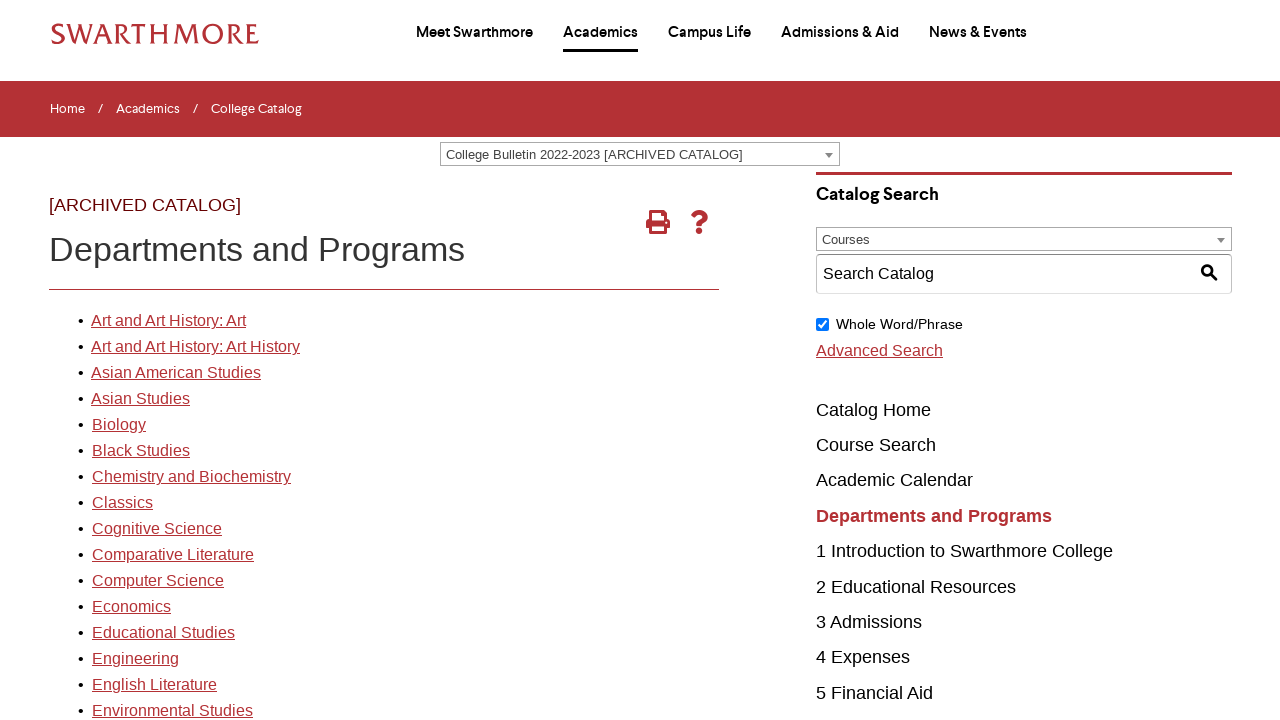

Clicked on the first department link in the course catalog at (168, 321) on xpath=//*[@id='gateway-page']/body/table/tbody/tr[3]/td[1]/table/tbody/tr[2]/td[
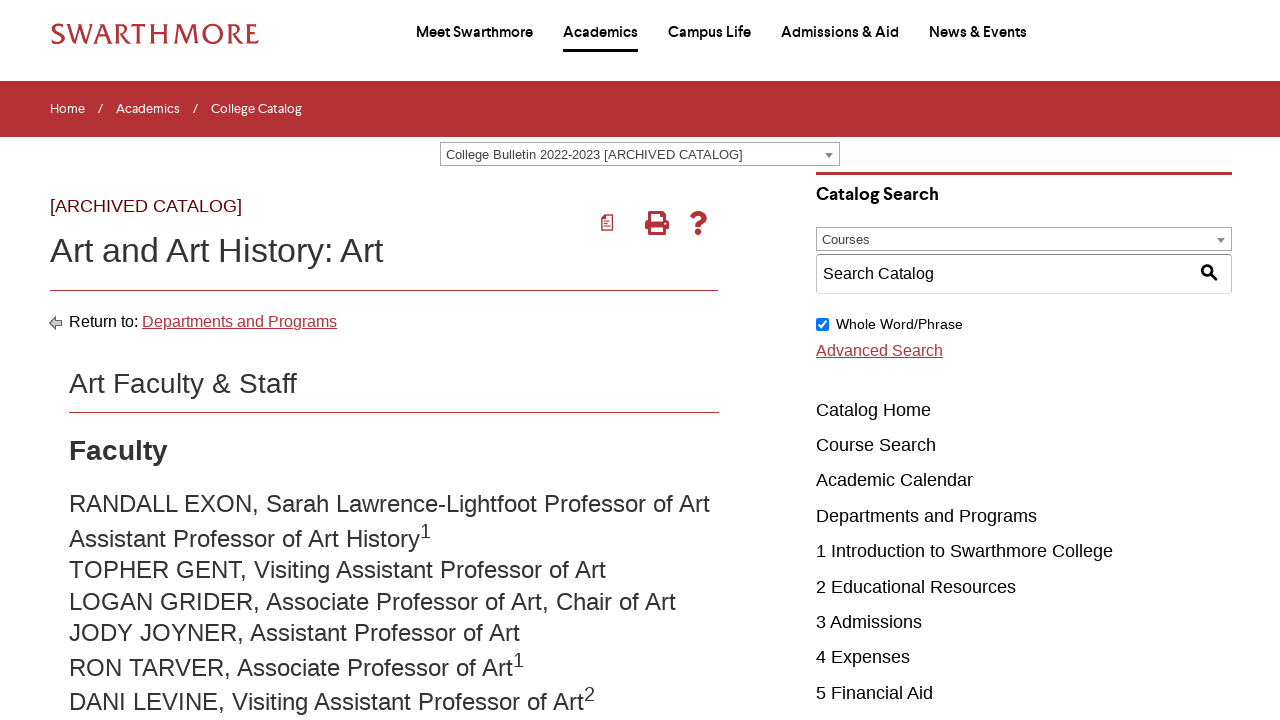

Verified that course listings with acalog-course class are displayed
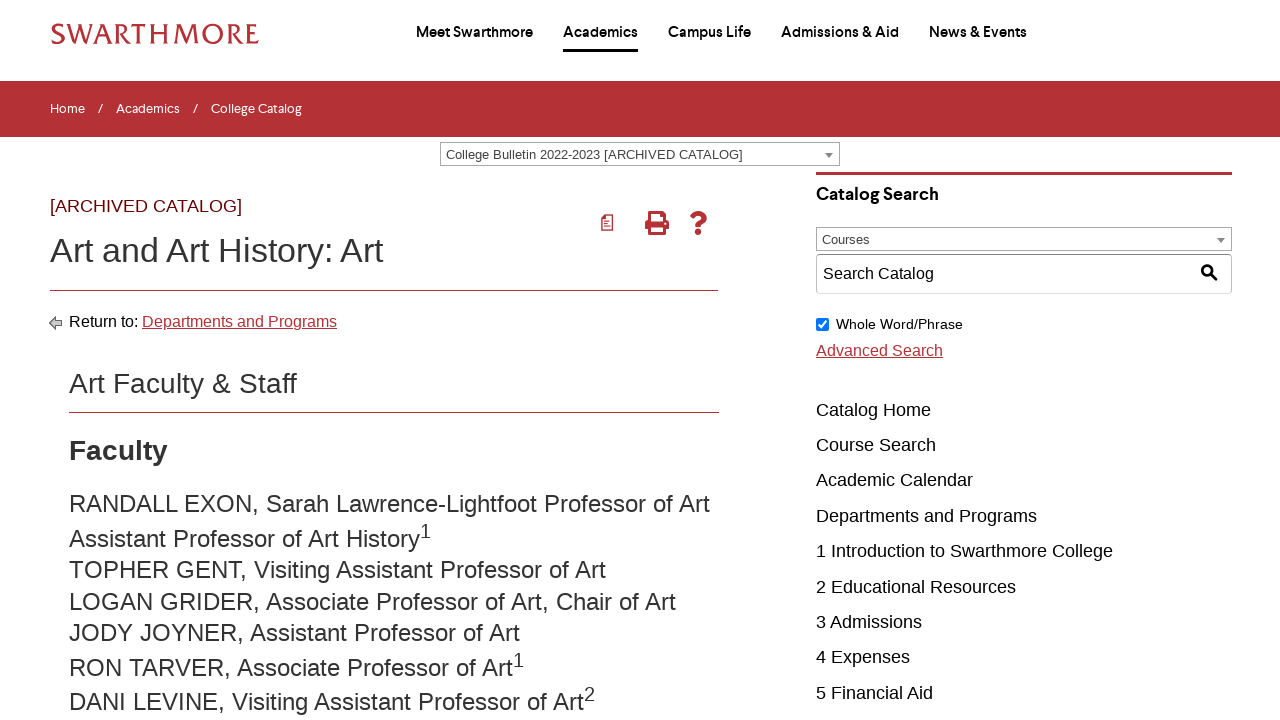

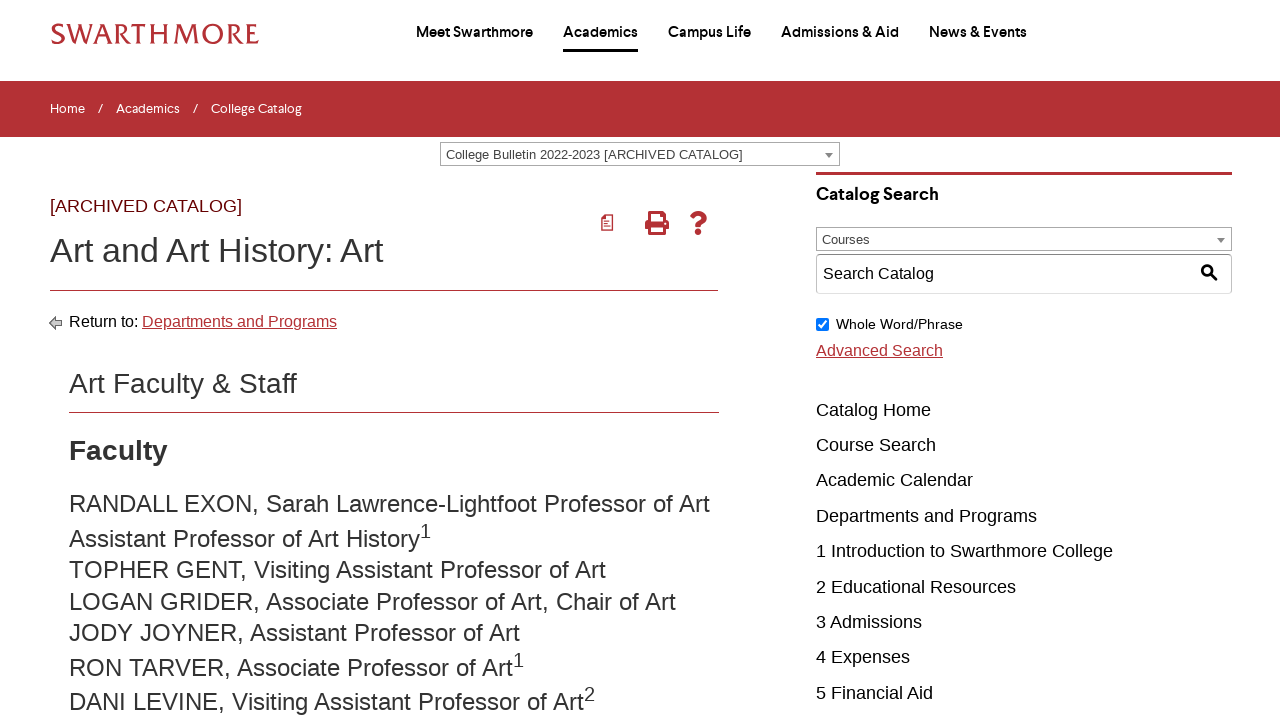